Tests opening multiple footer links in new tabs by iterating through links in a specific column and using Ctrl+Enter to open each in a new tab, then switches through all opened windows.

Starting URL: http://qaclickacademy.com/practice.php

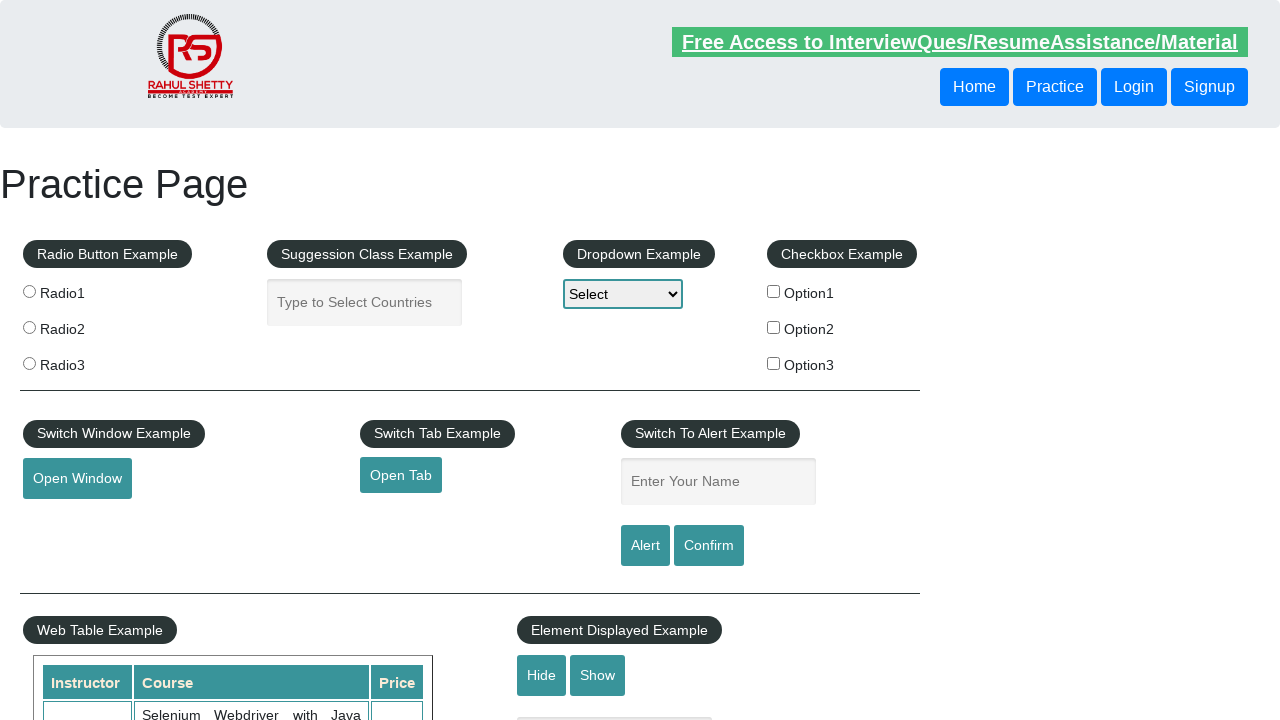

Waited for footer section (#gf-BIG) to load
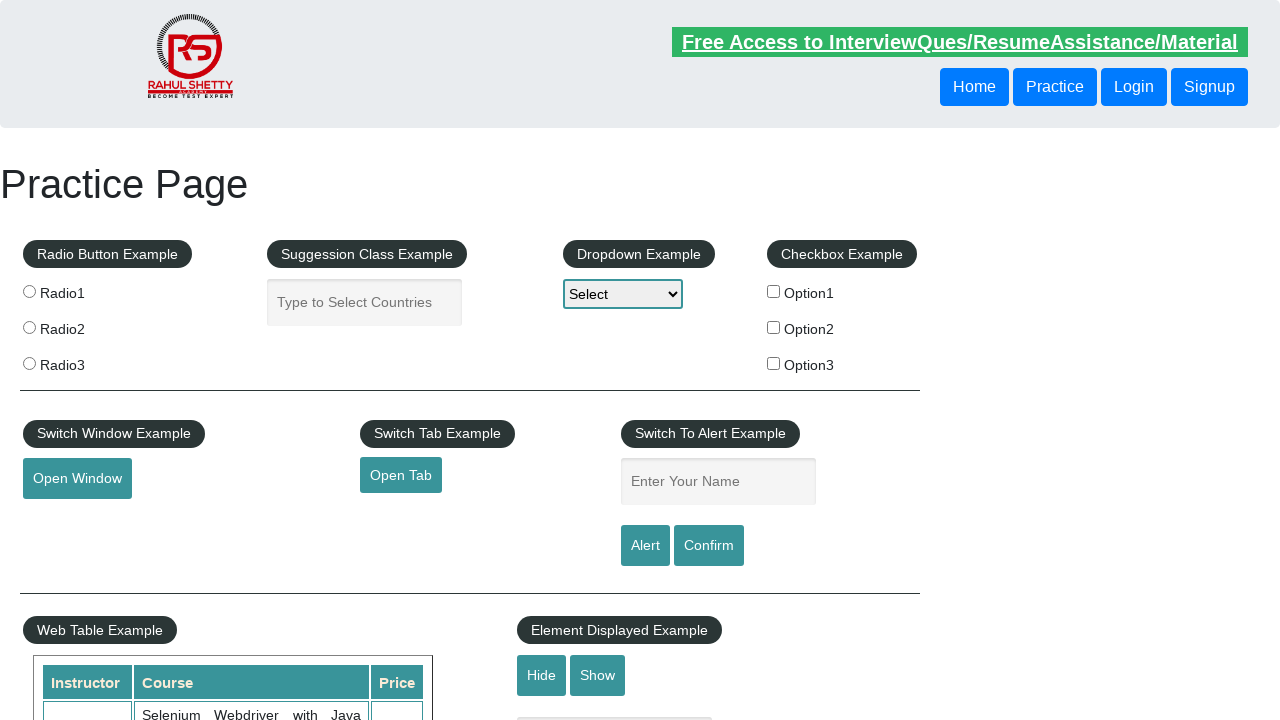

Located first column of footer links in table
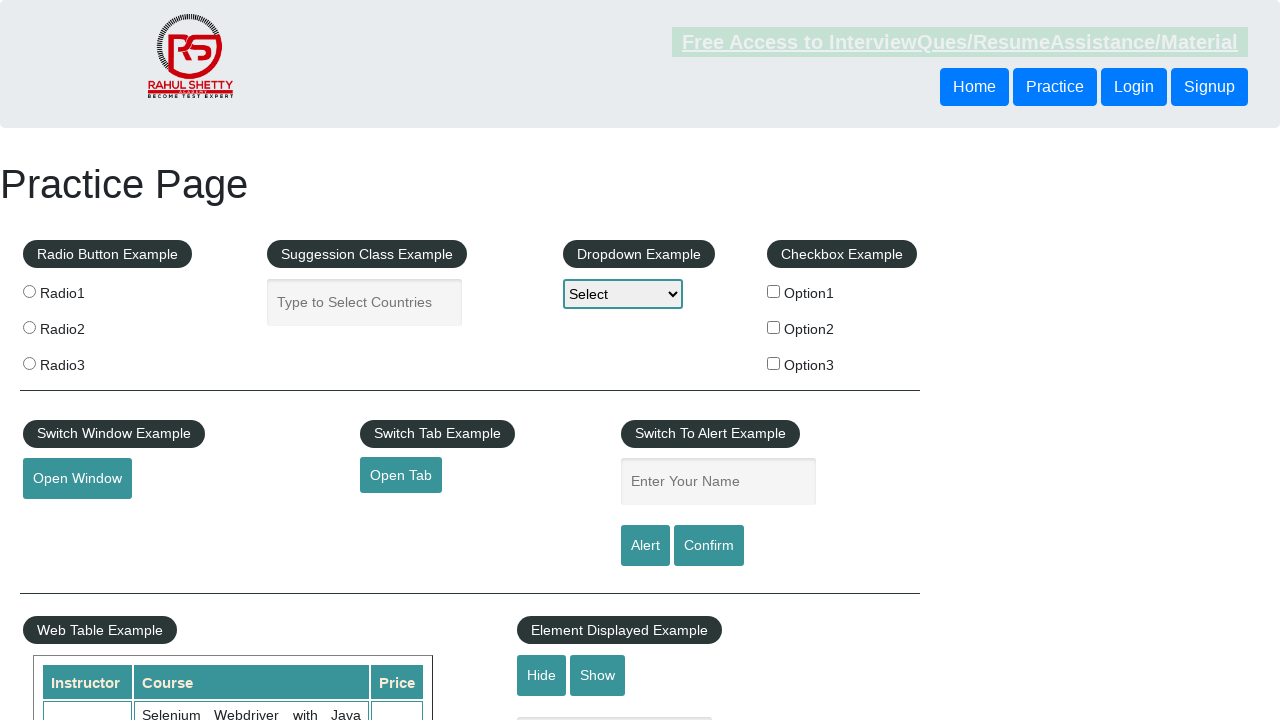

Found 5 anchor links in the first column
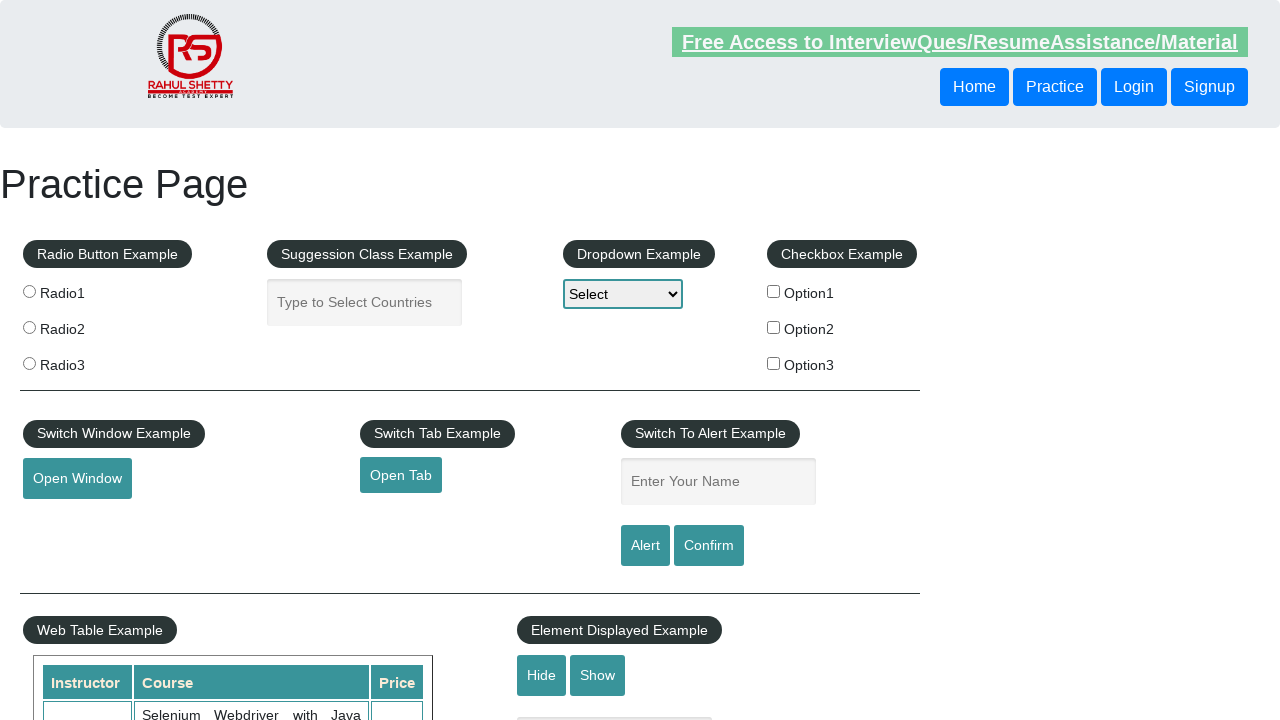

Opened link 1 in new tab using Ctrl+Enter on xpath=//table/tbody/tr/td[1]/ul >> a >> nth=0
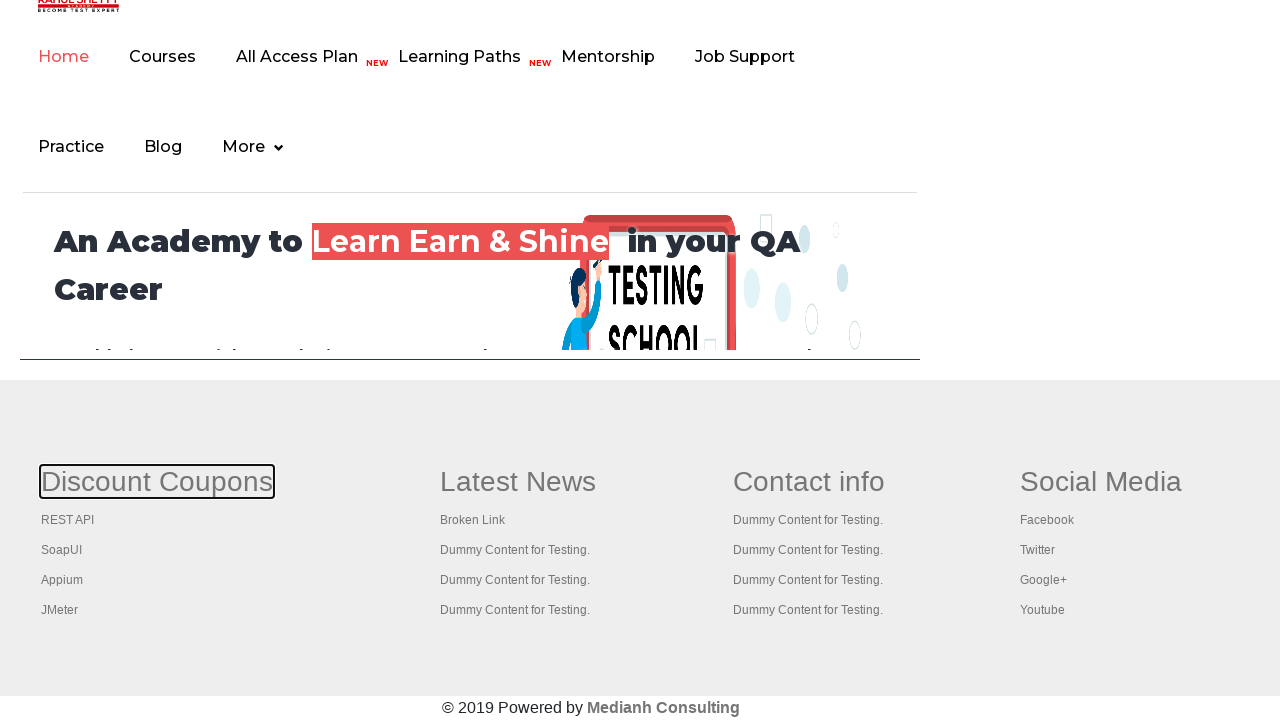

Waited 1500ms for link 1 to load
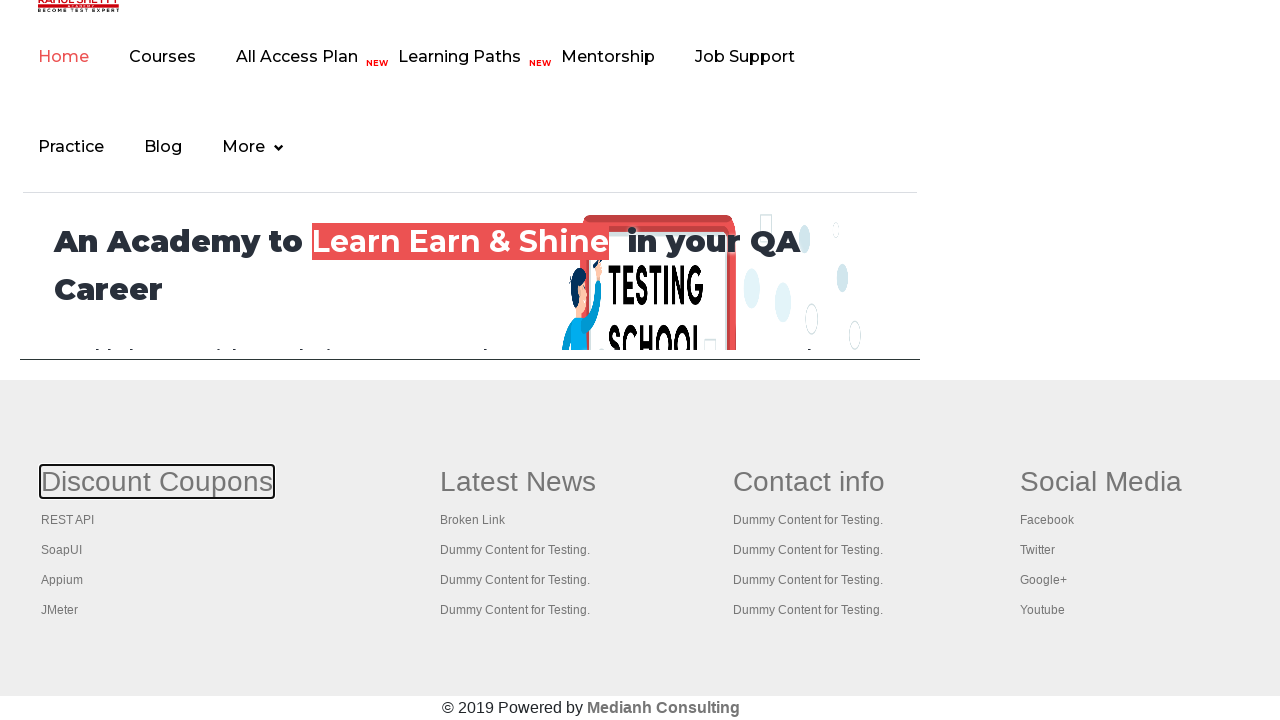

Opened link 2 in new tab using Ctrl+Enter on xpath=//table/tbody/tr/td[1]/ul >> a >> nth=1
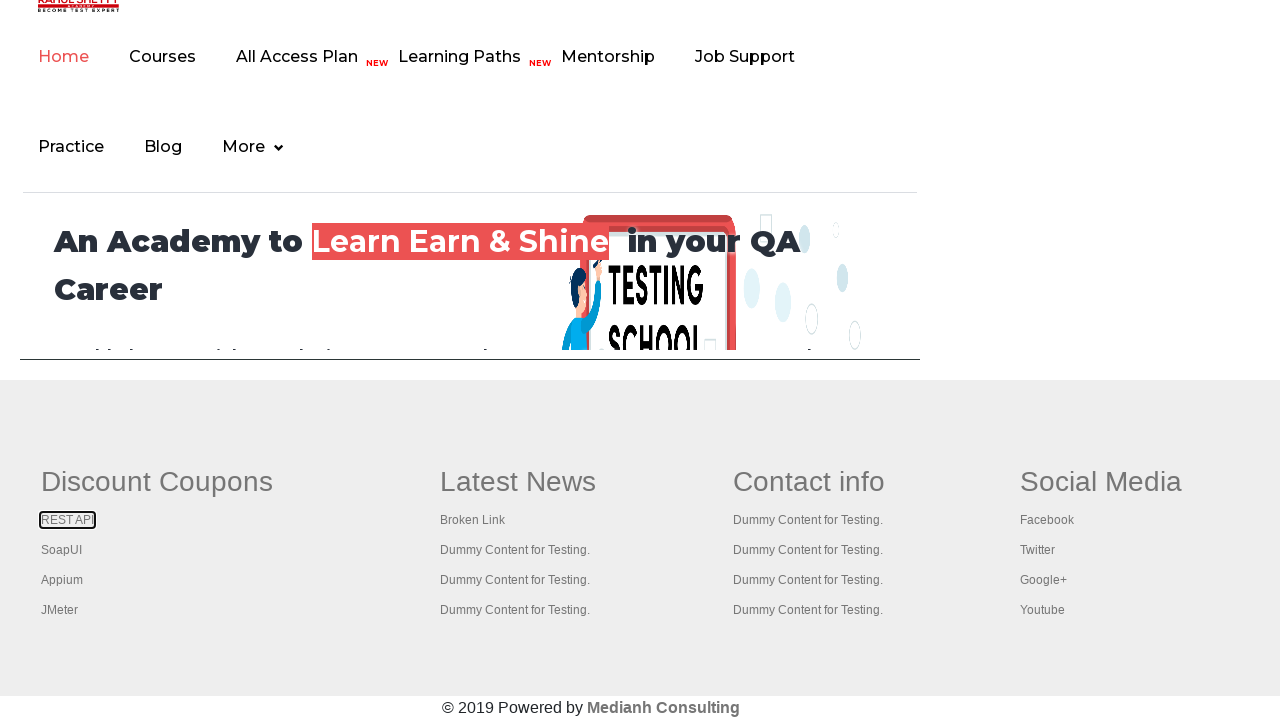

Waited 1500ms for link 2 to load
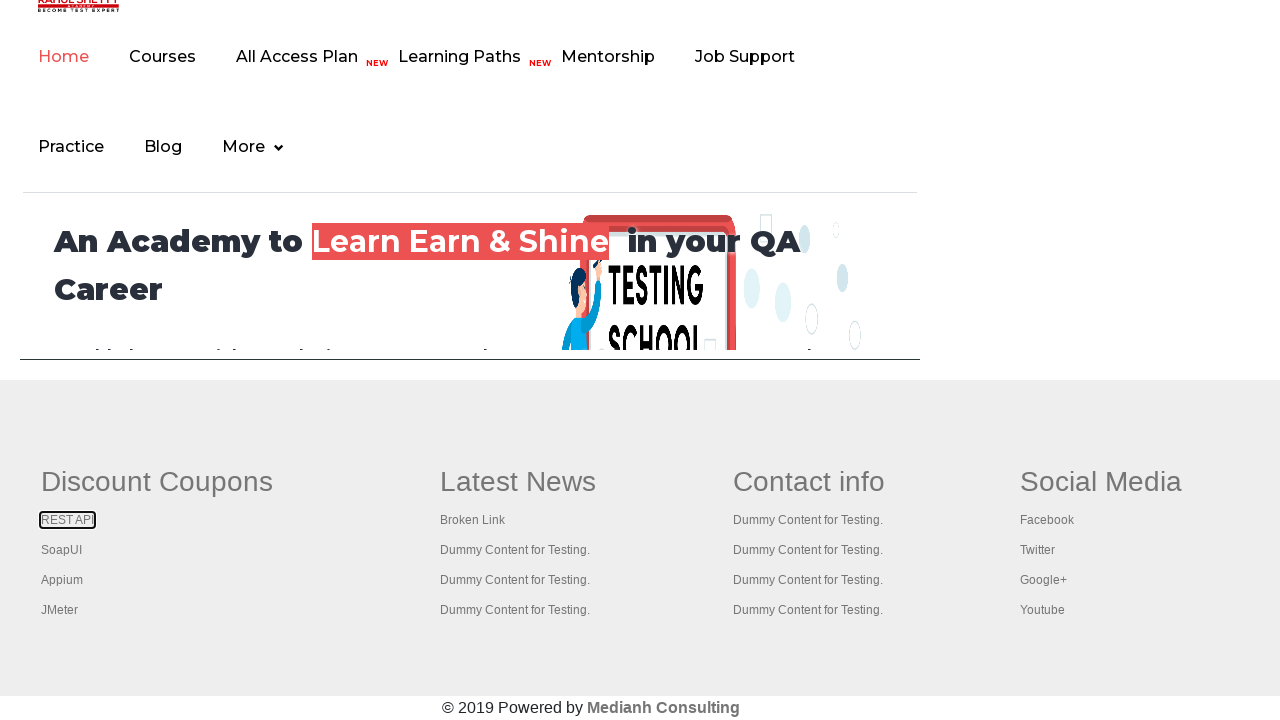

Opened link 3 in new tab using Ctrl+Enter on xpath=//table/tbody/tr/td[1]/ul >> a >> nth=2
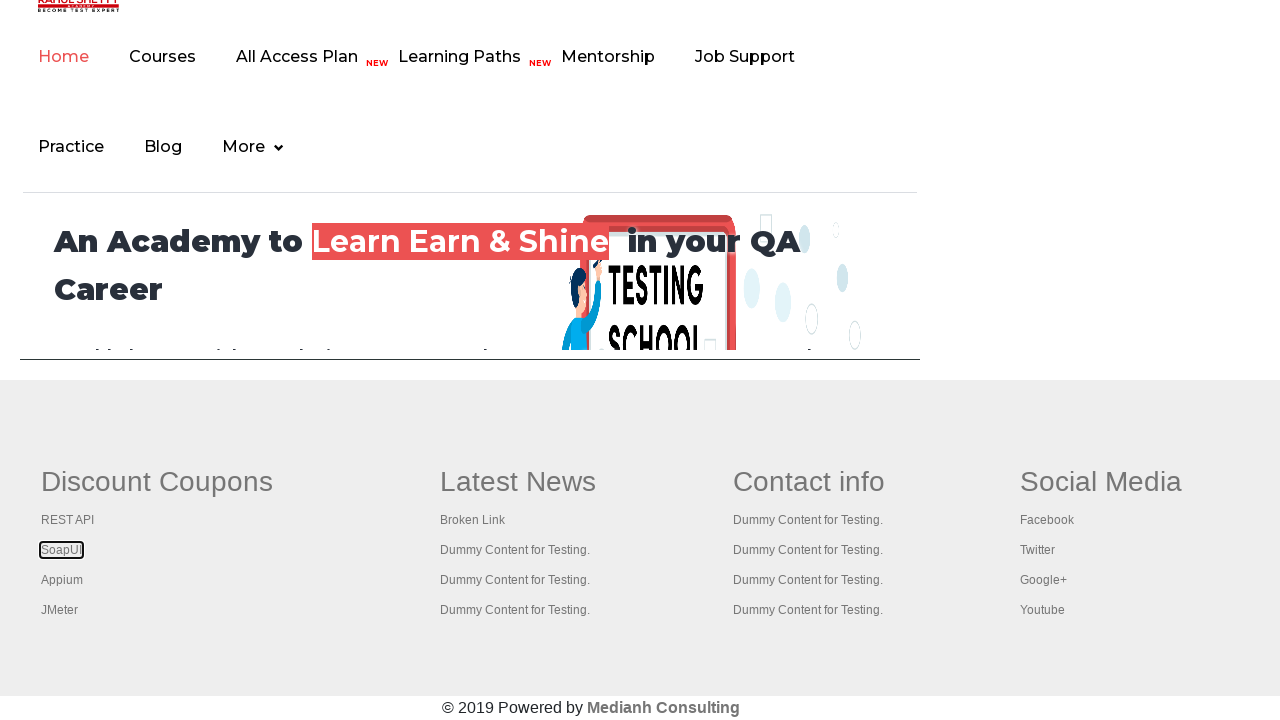

Waited 1500ms for link 3 to load
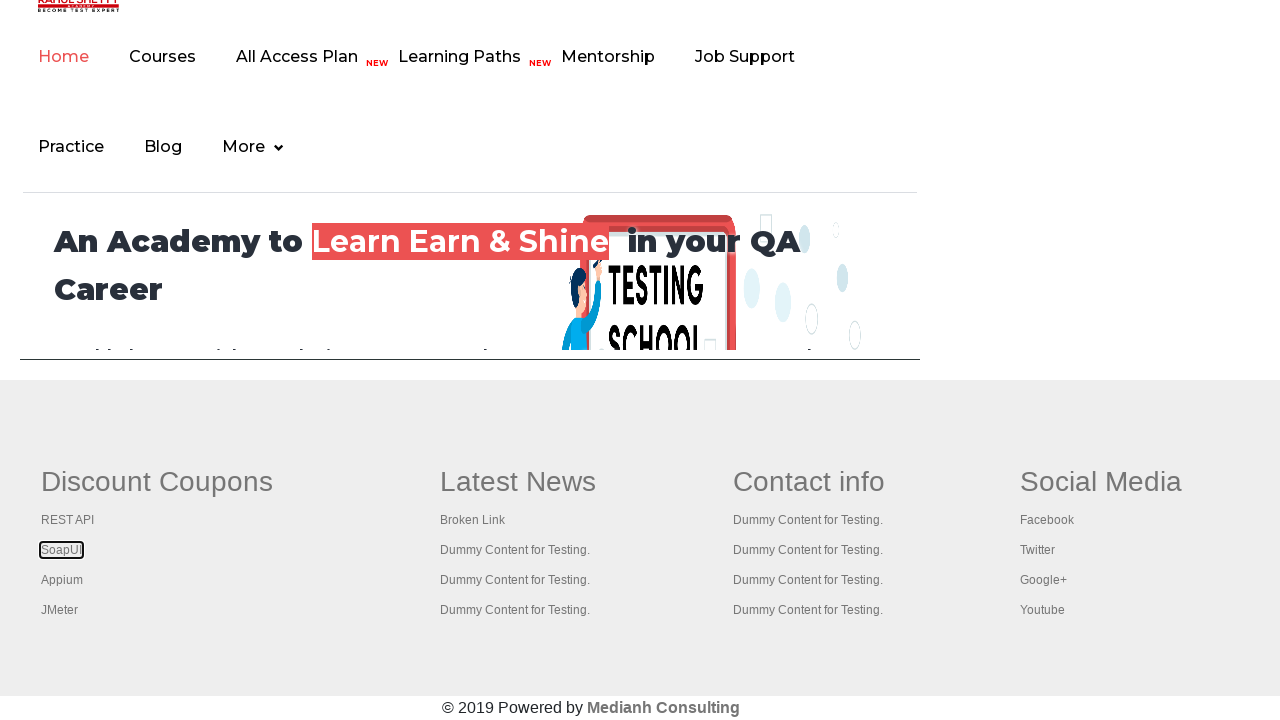

Opened link 4 in new tab using Ctrl+Enter on xpath=//table/tbody/tr/td[1]/ul >> a >> nth=3
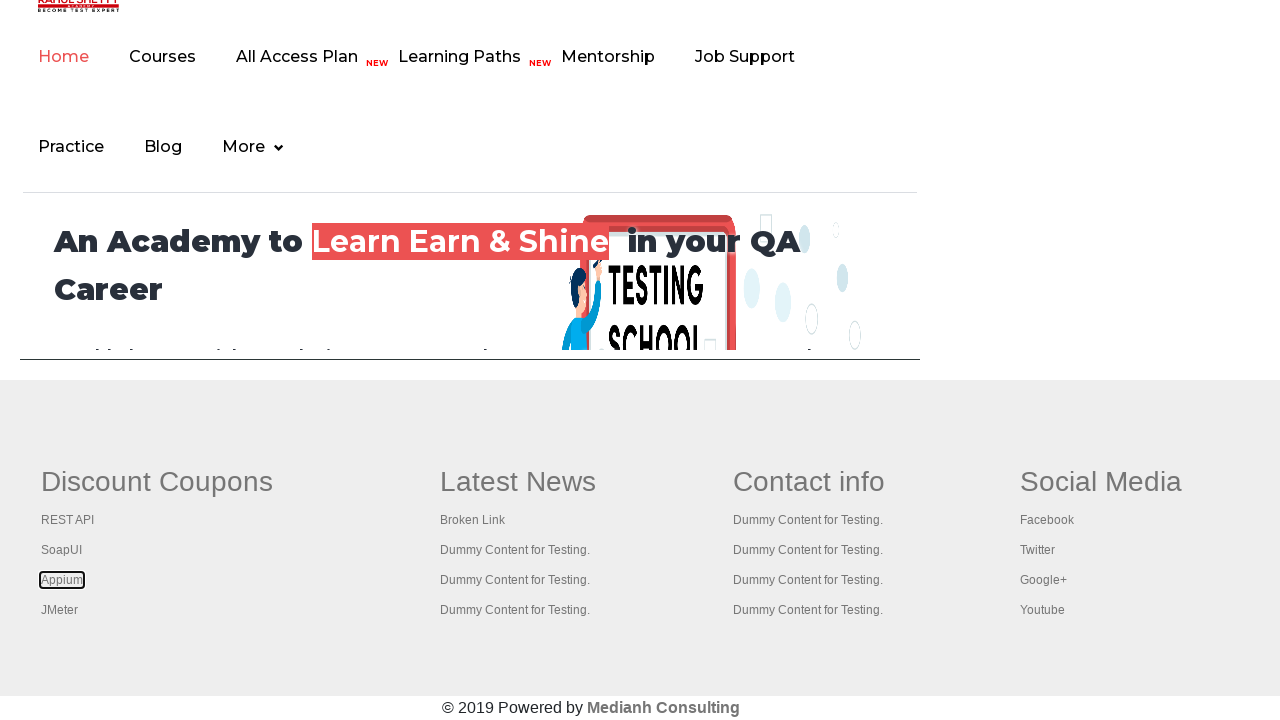

Waited 1500ms for link 4 to load
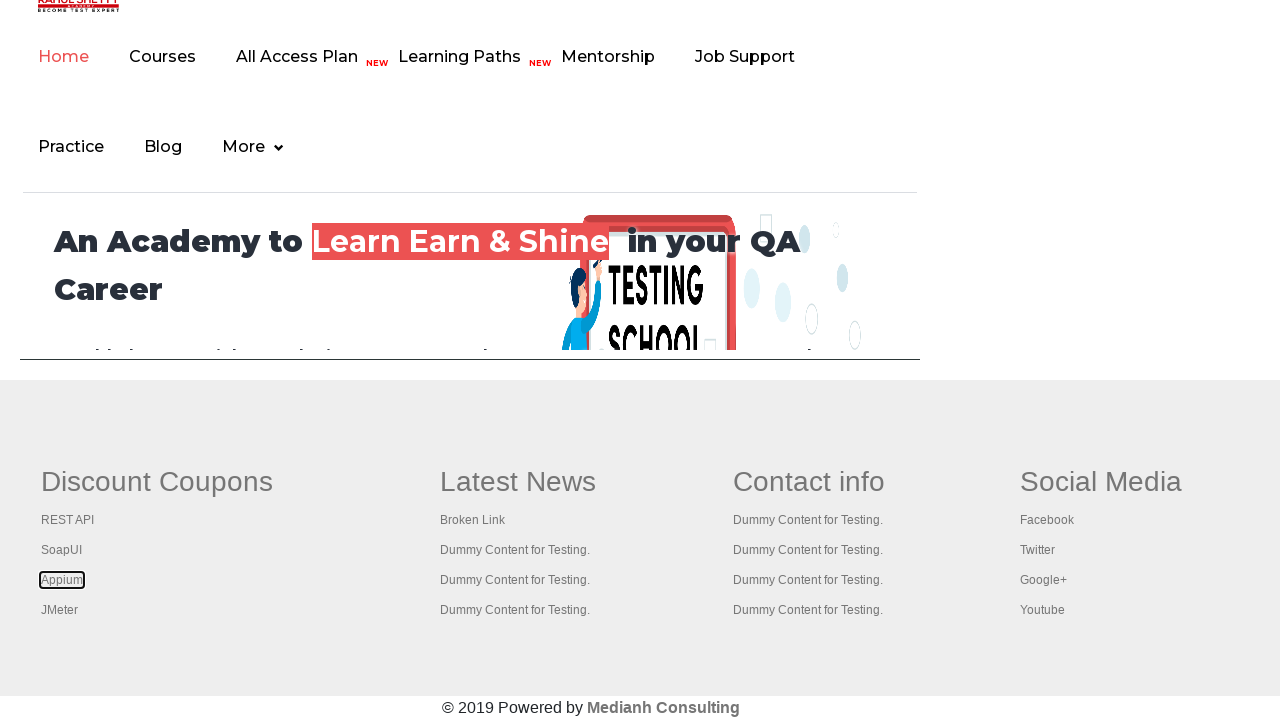

Opened link 5 in new tab using Ctrl+Enter on xpath=//table/tbody/tr/td[1]/ul >> a >> nth=4
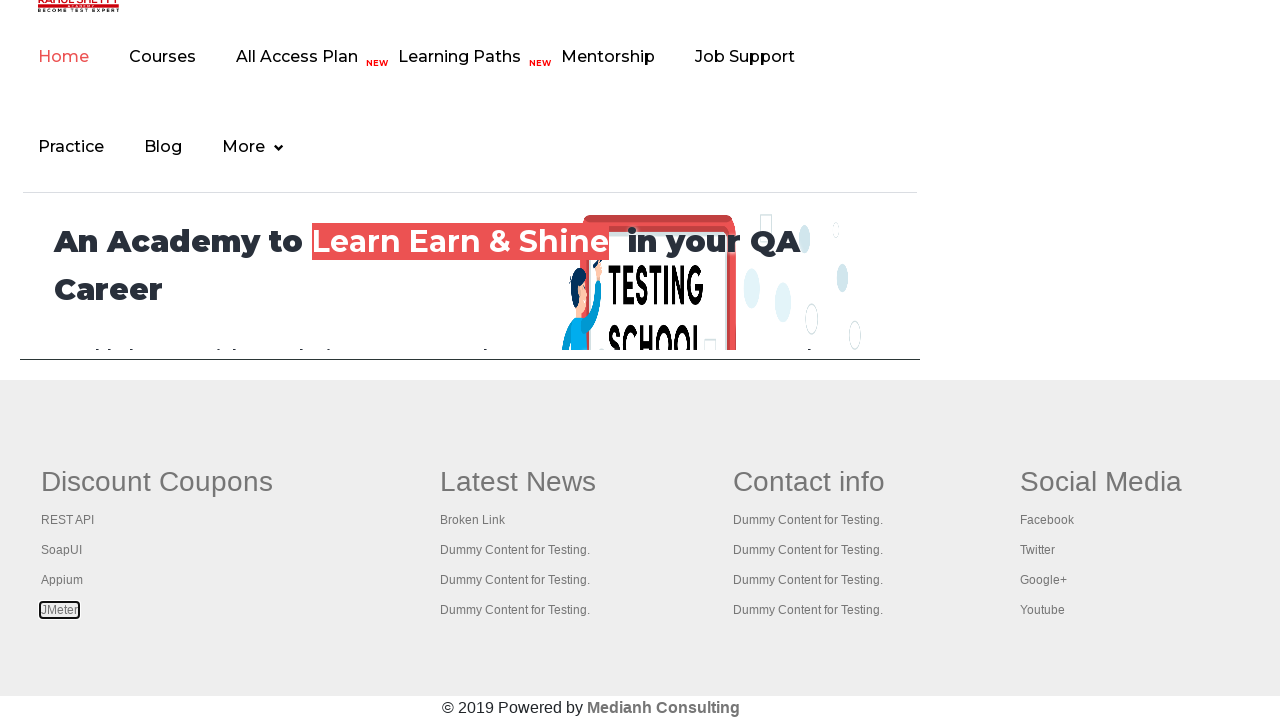

Waited 1500ms for link 5 to load
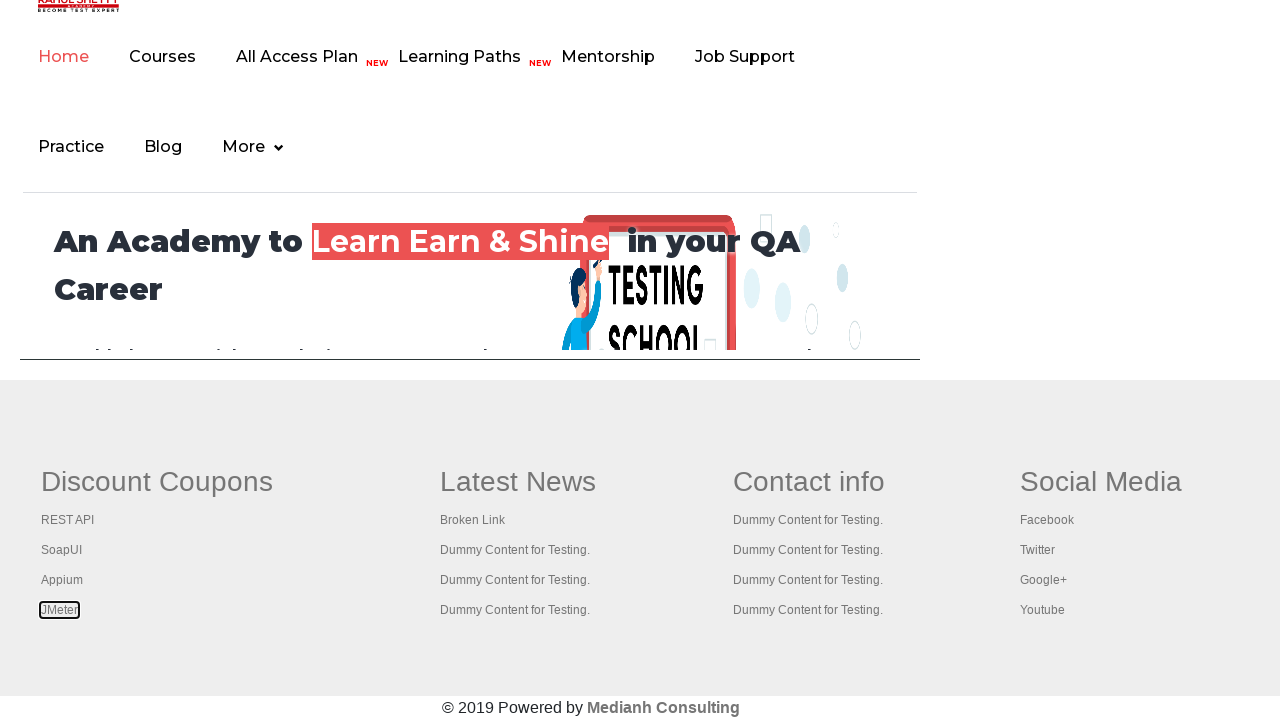

Retrieved all 6 open pages/tabs from context
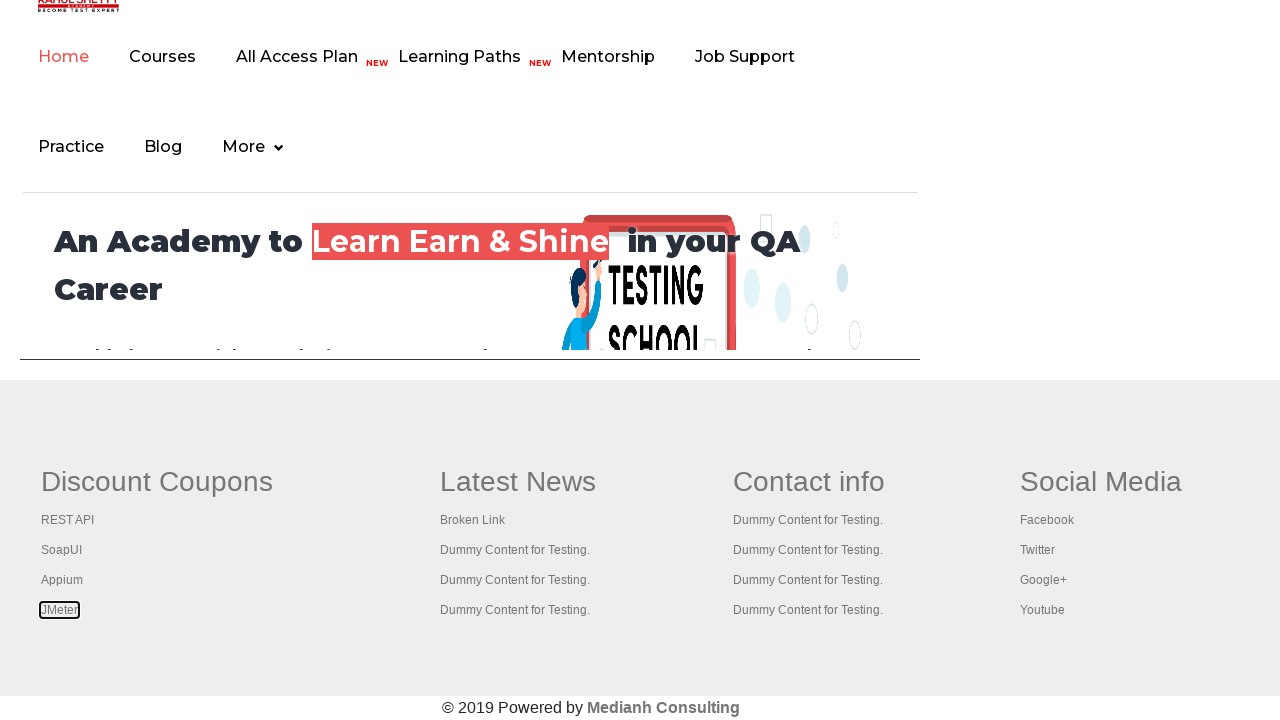

Brought tab to front
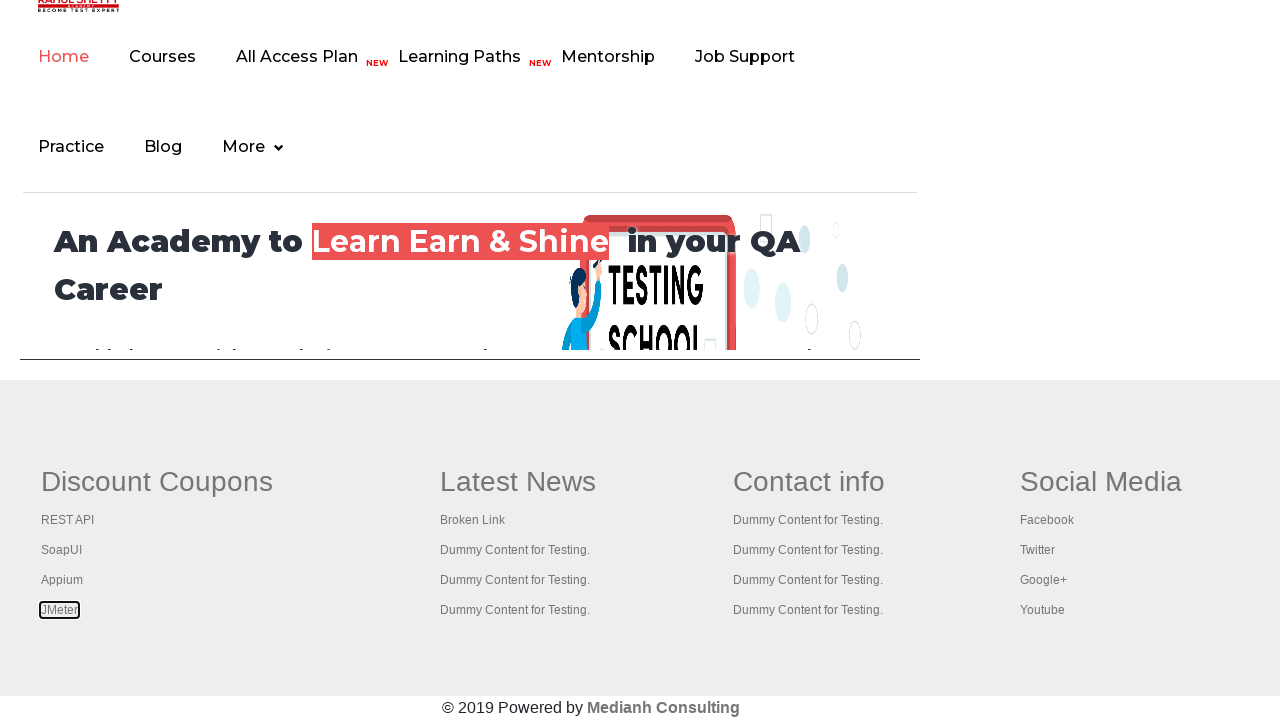

Waited for tab to reach domcontentloaded state
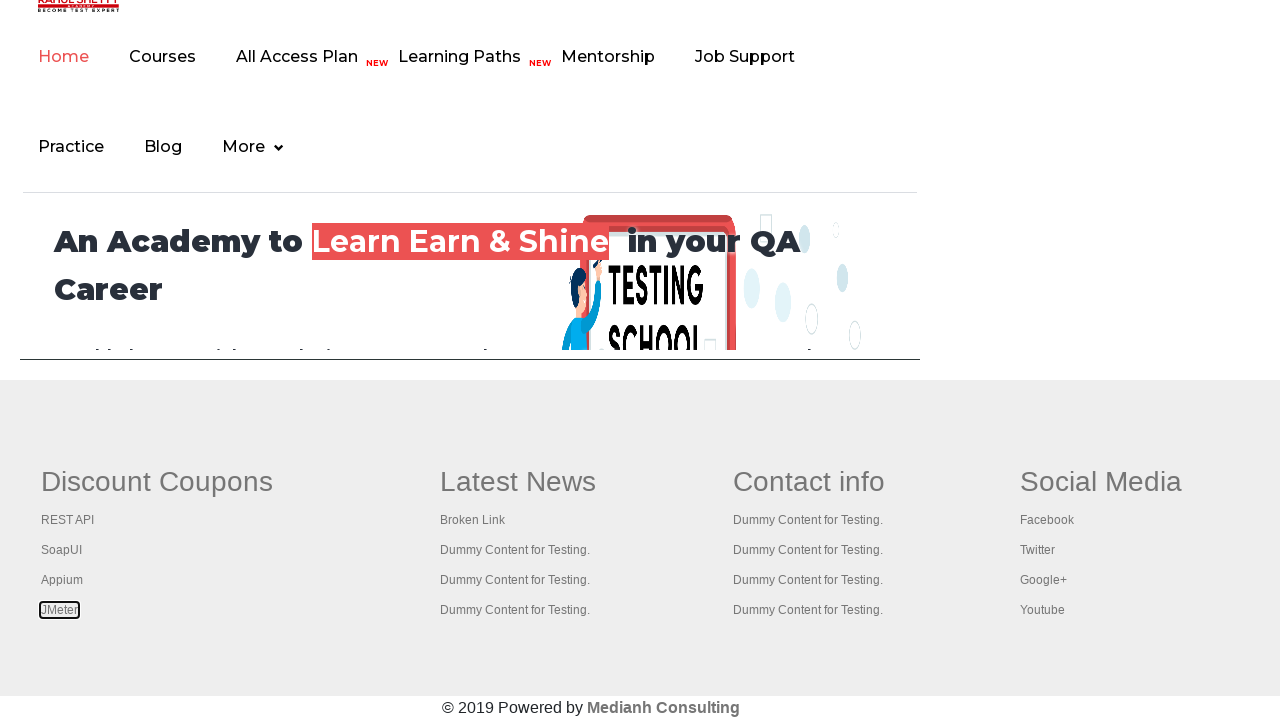

Brought tab to front
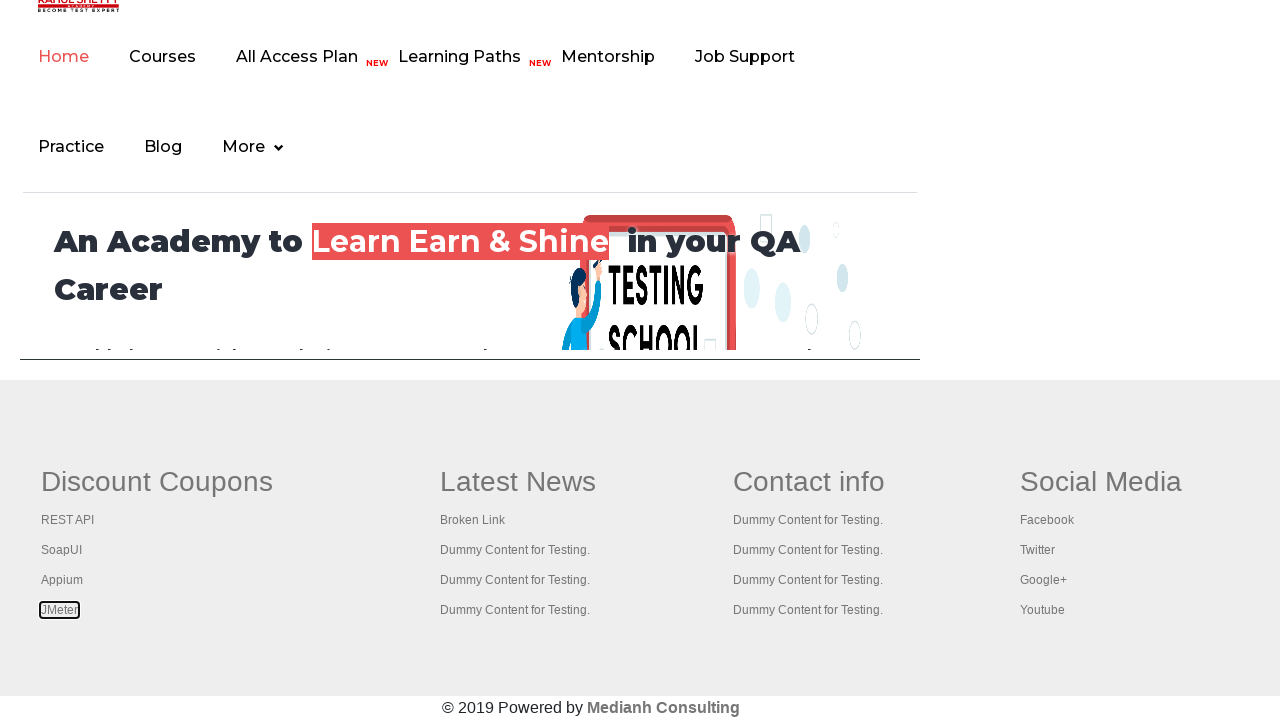

Waited for tab to reach domcontentloaded state
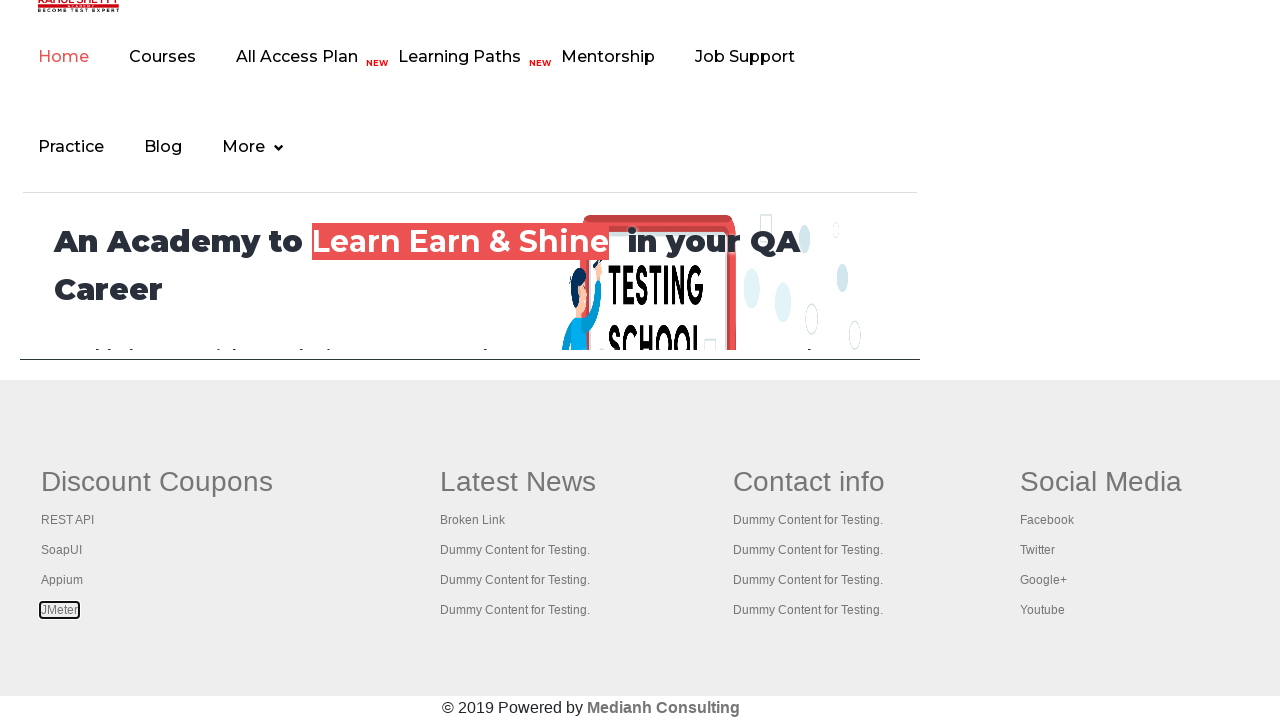

Brought tab to front
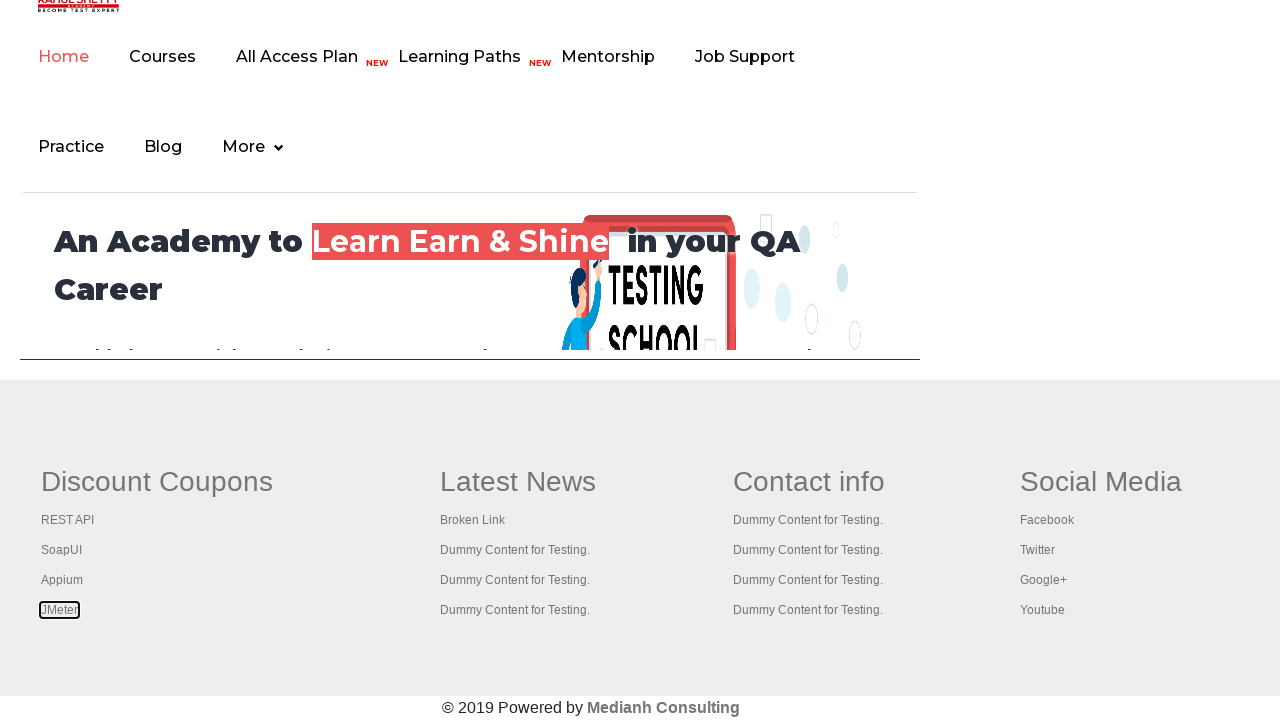

Waited for tab to reach domcontentloaded state
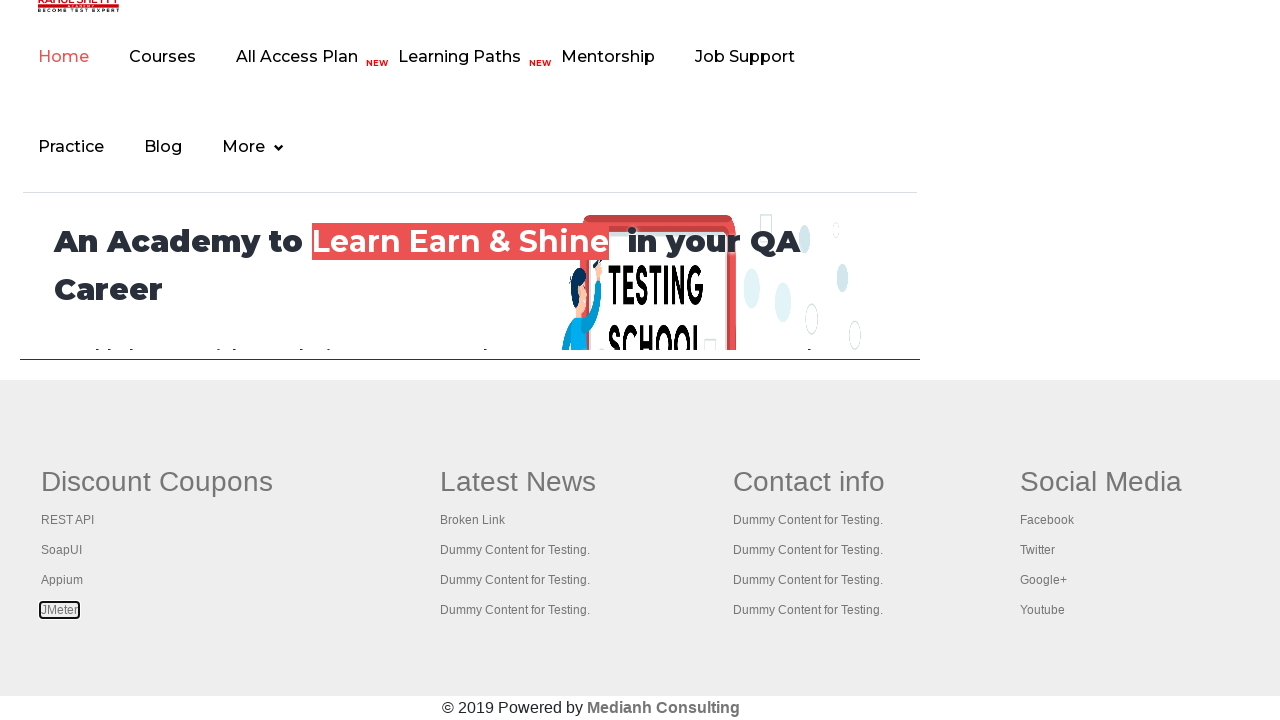

Brought tab to front
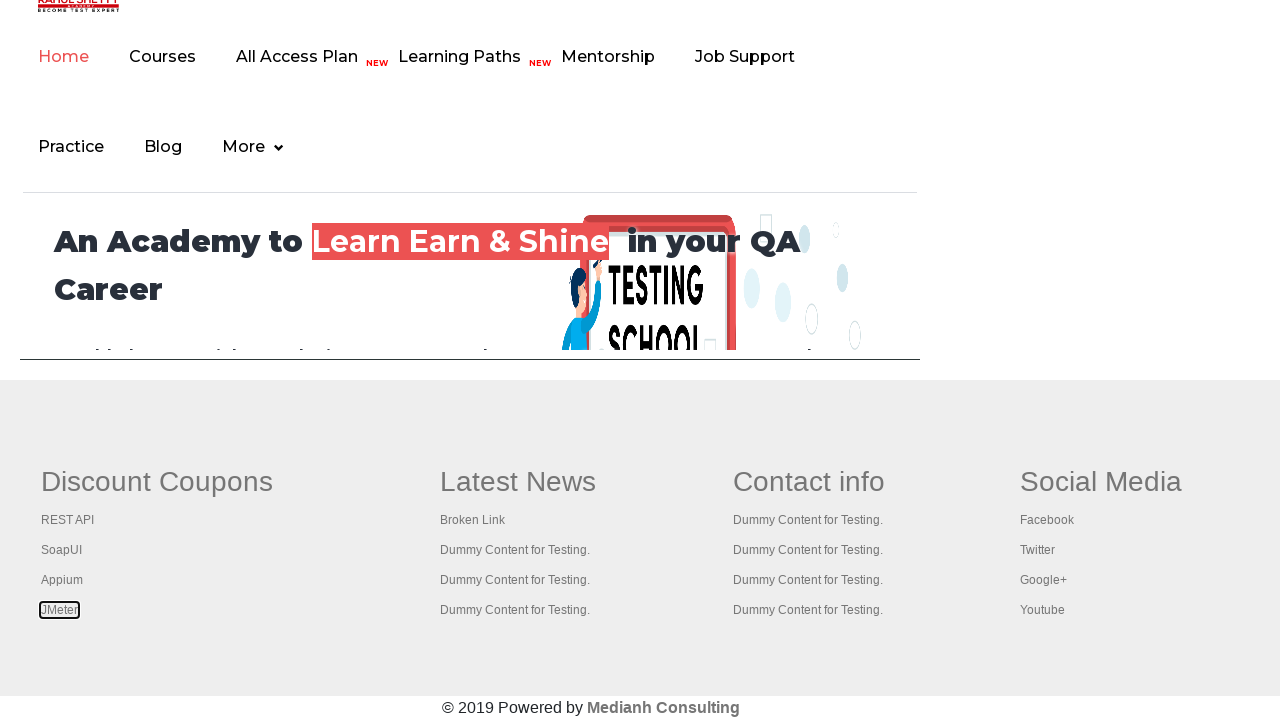

Waited for tab to reach domcontentloaded state
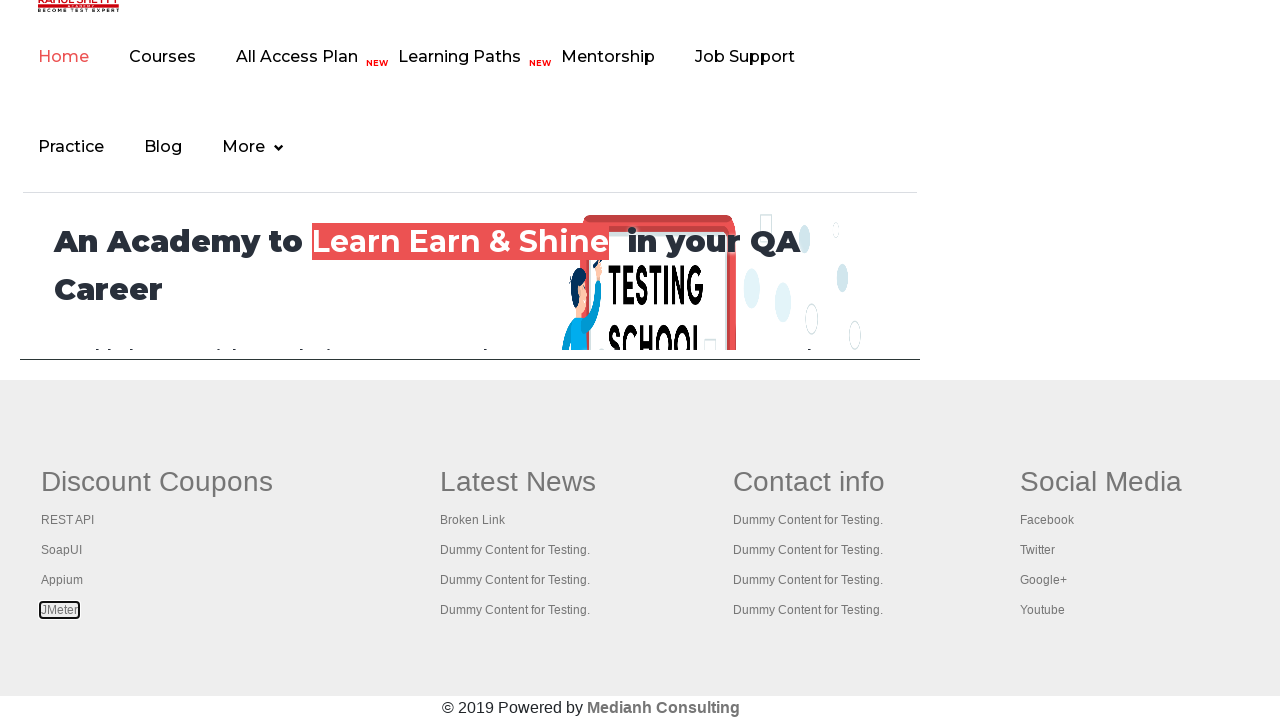

Brought tab to front
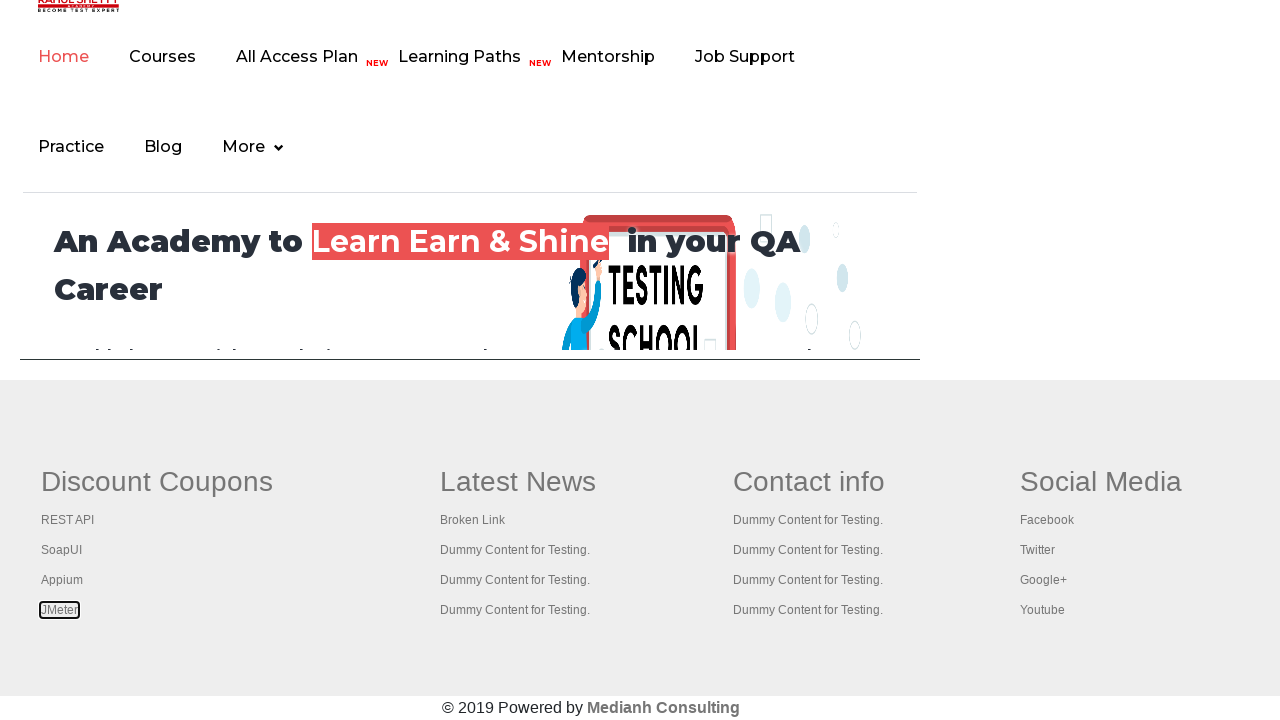

Waited for tab to reach domcontentloaded state
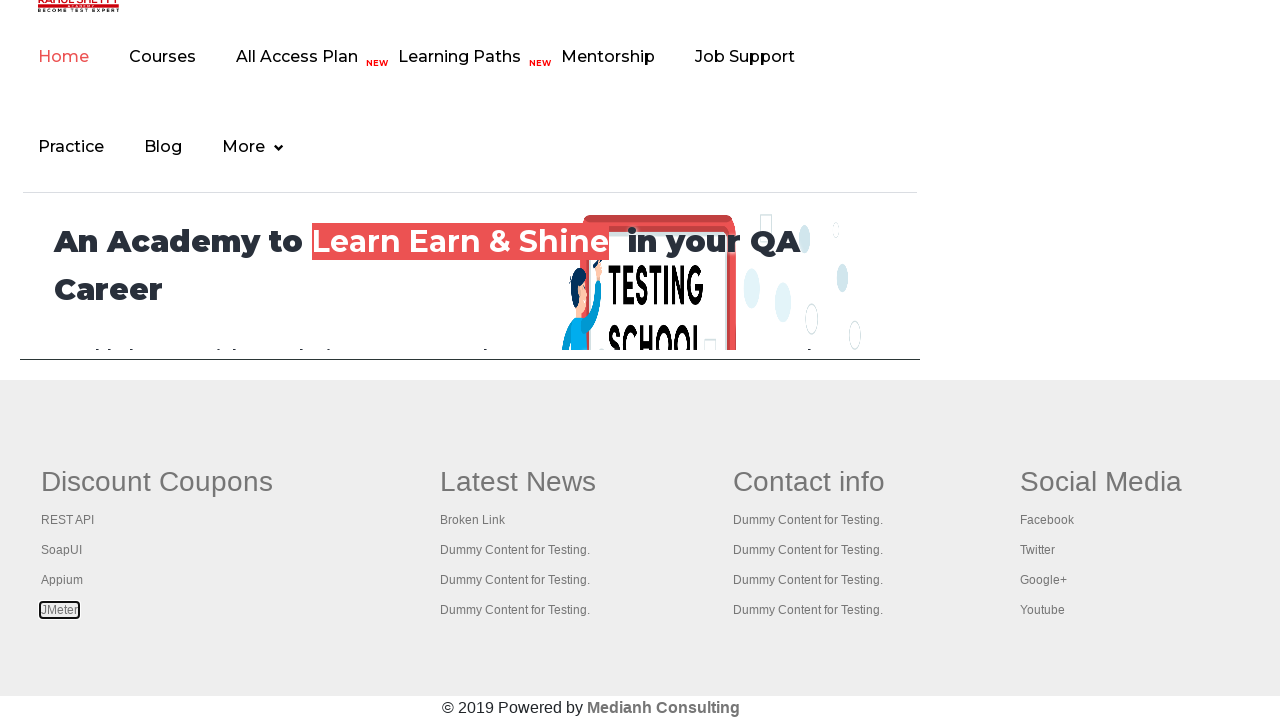

Brought tab to front
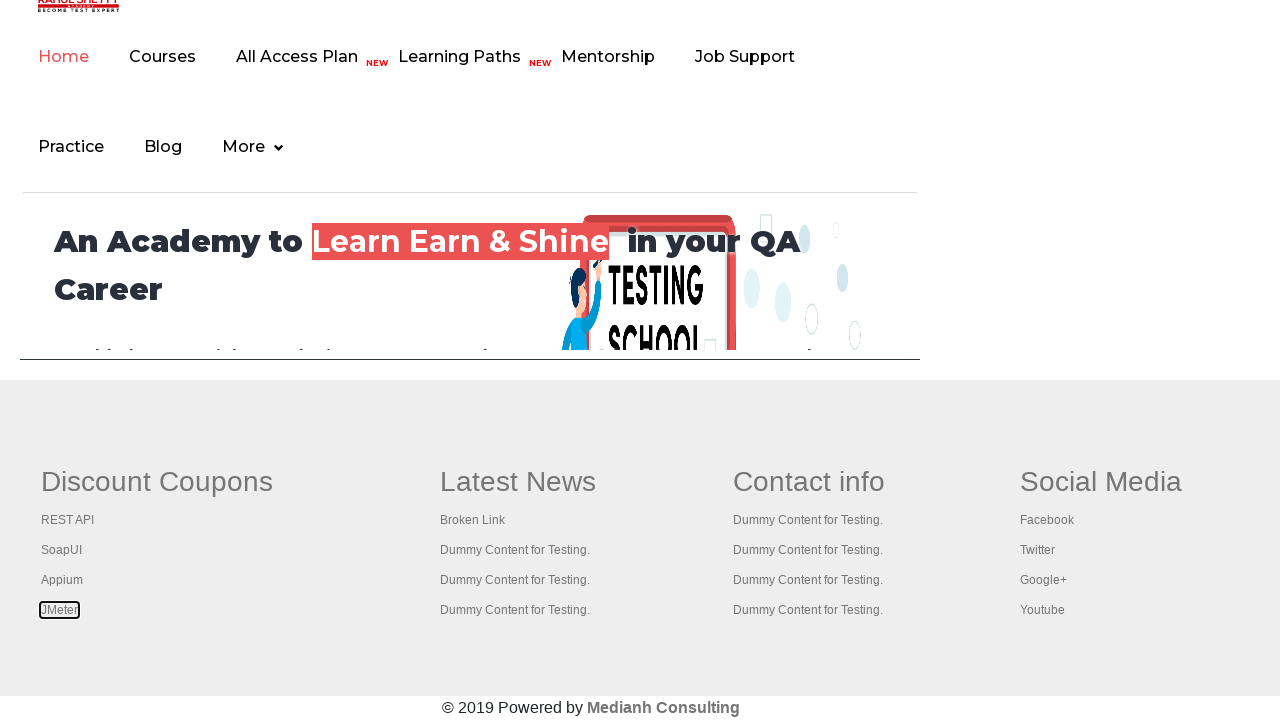

Waited for tab to reach domcontentloaded state
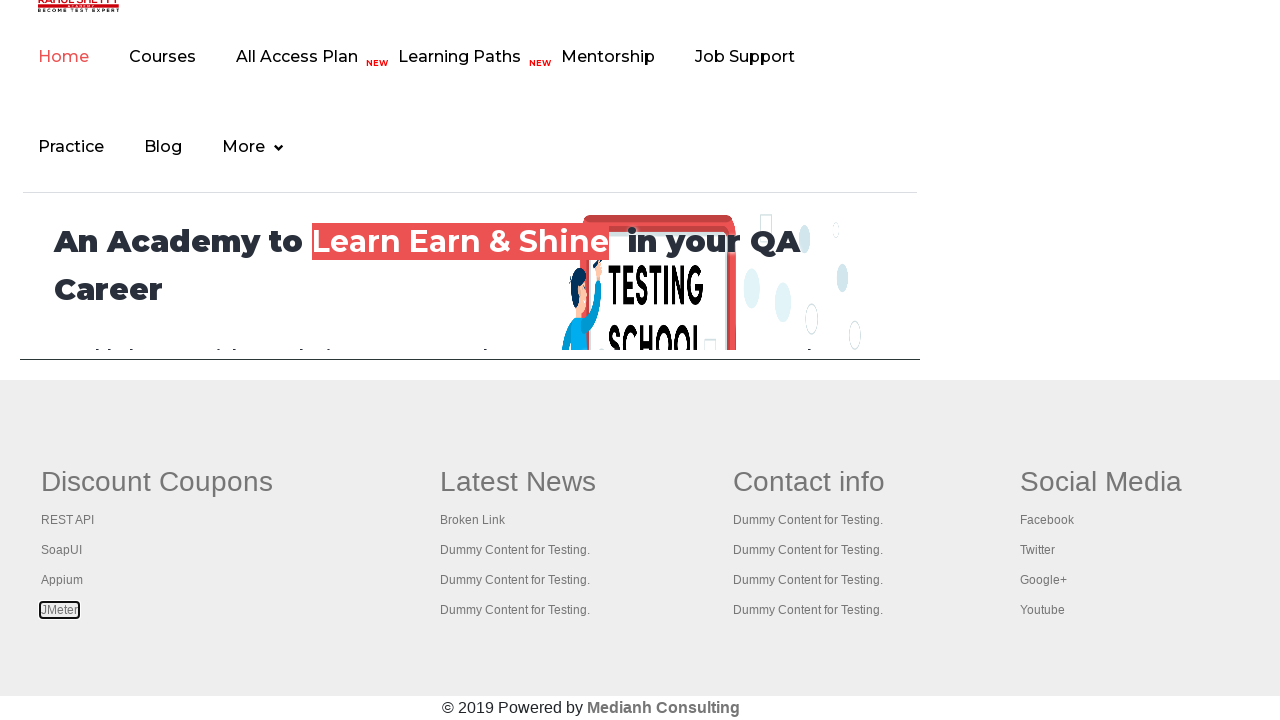

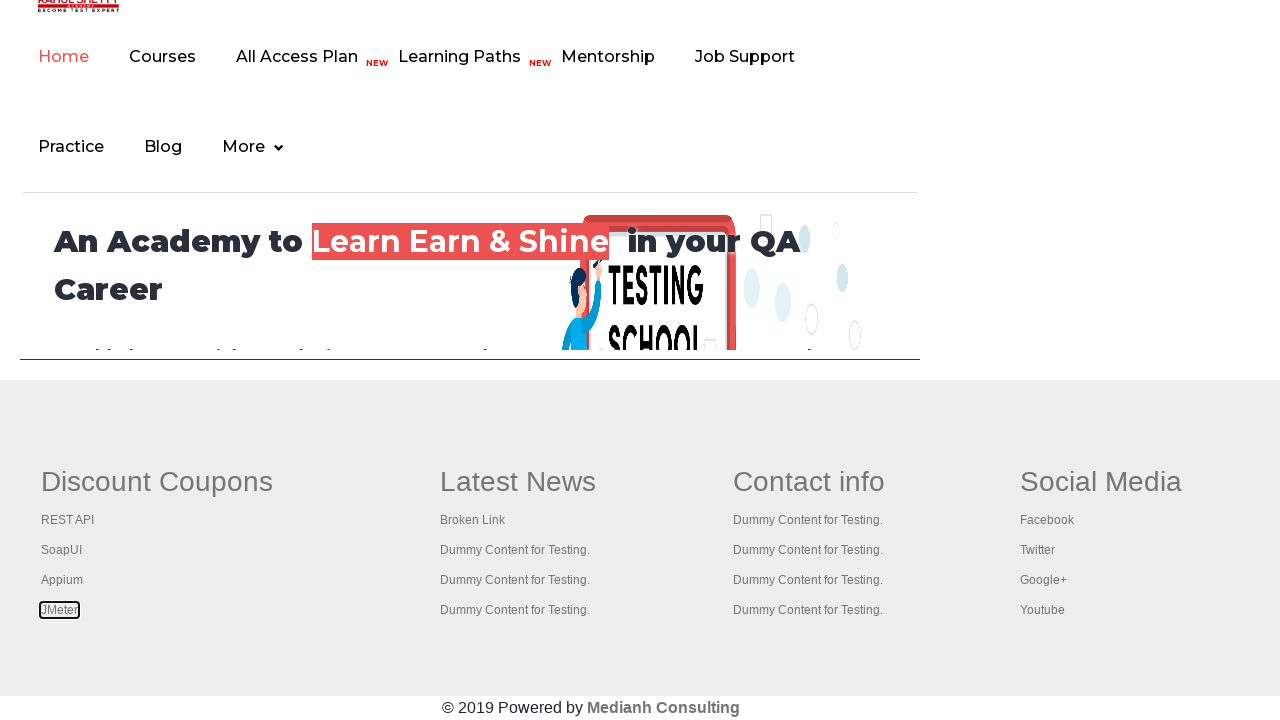